Tests the Clear button functionality by performing a calculation and then clicking Clear to verify the answer field becomes empty.

Starting URL: https://testsheepnz.github.io/BasicCalculator

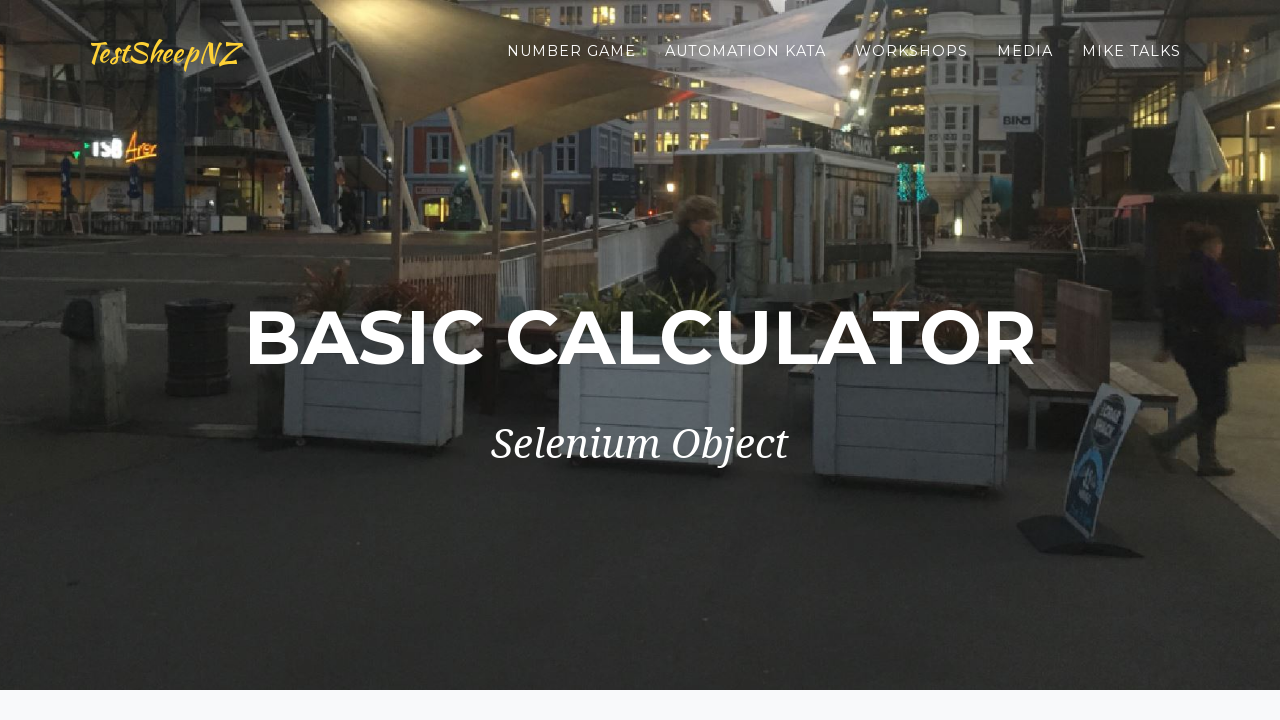

Selected Prototype build version on #selectBuild
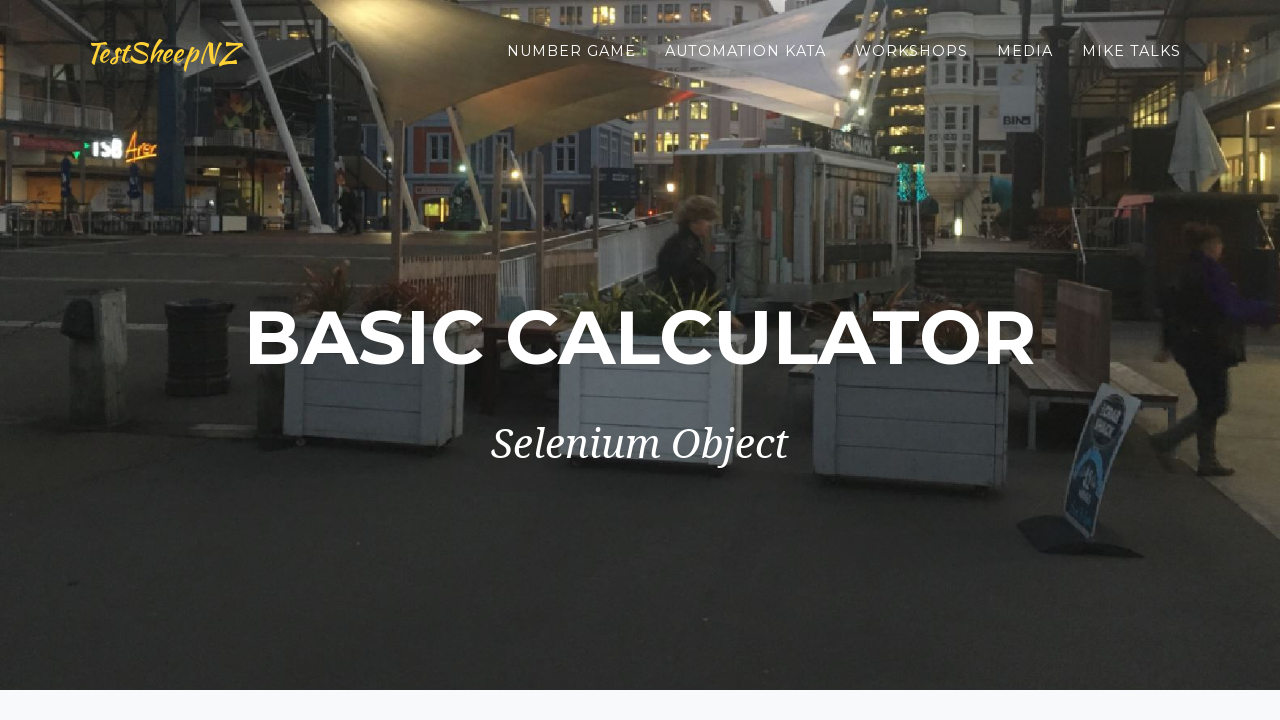

Entered first number: 1 on #number1Field
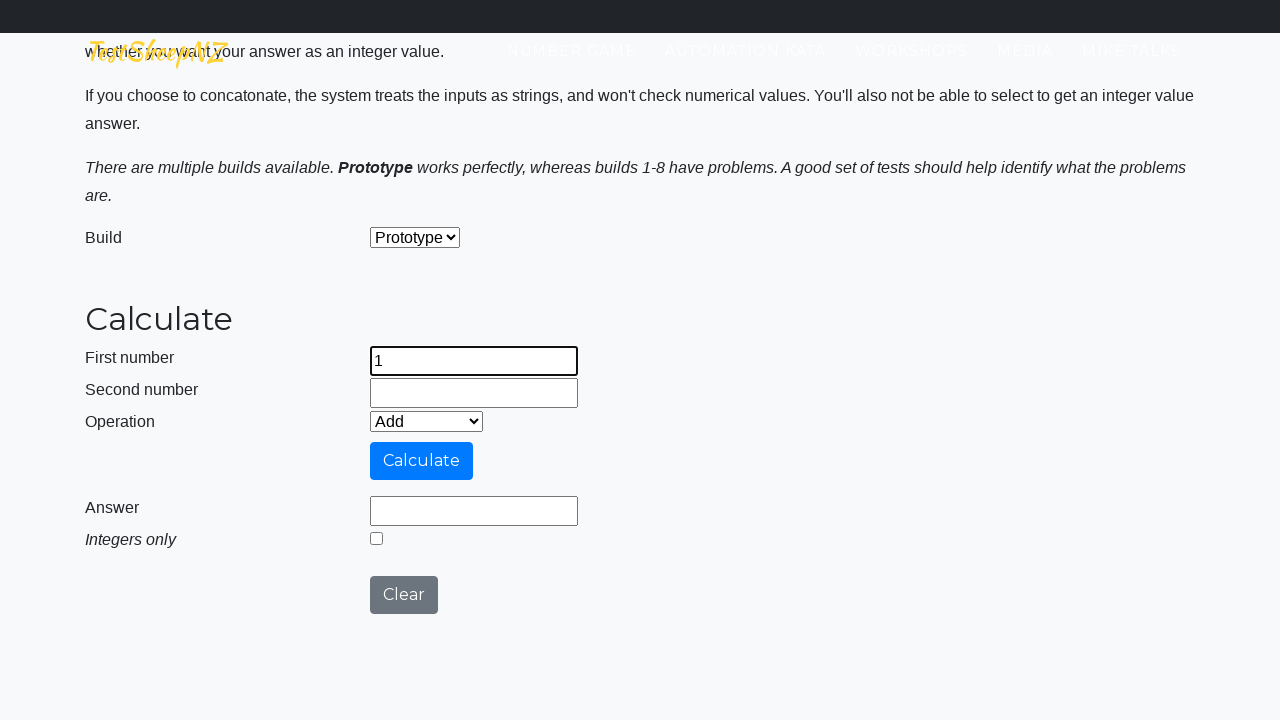

Entered second number: 1 on #number2Field
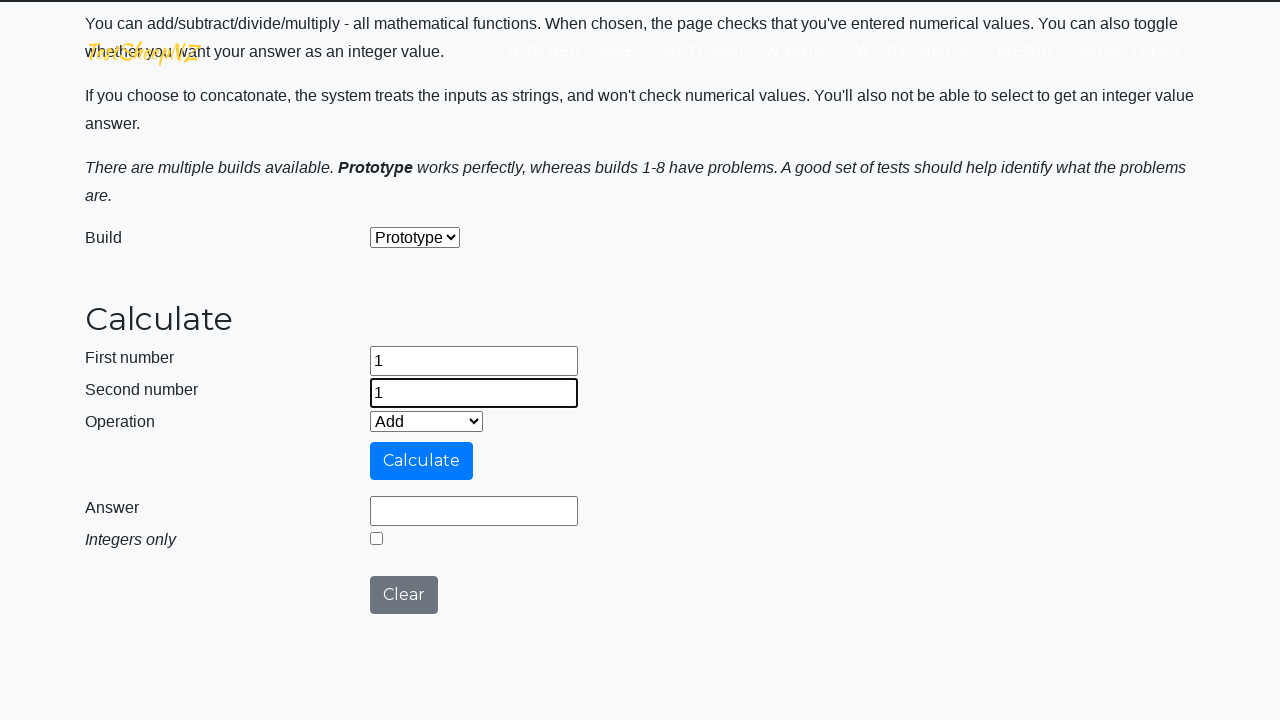

Selected Add operation on #selectOperationDropdown
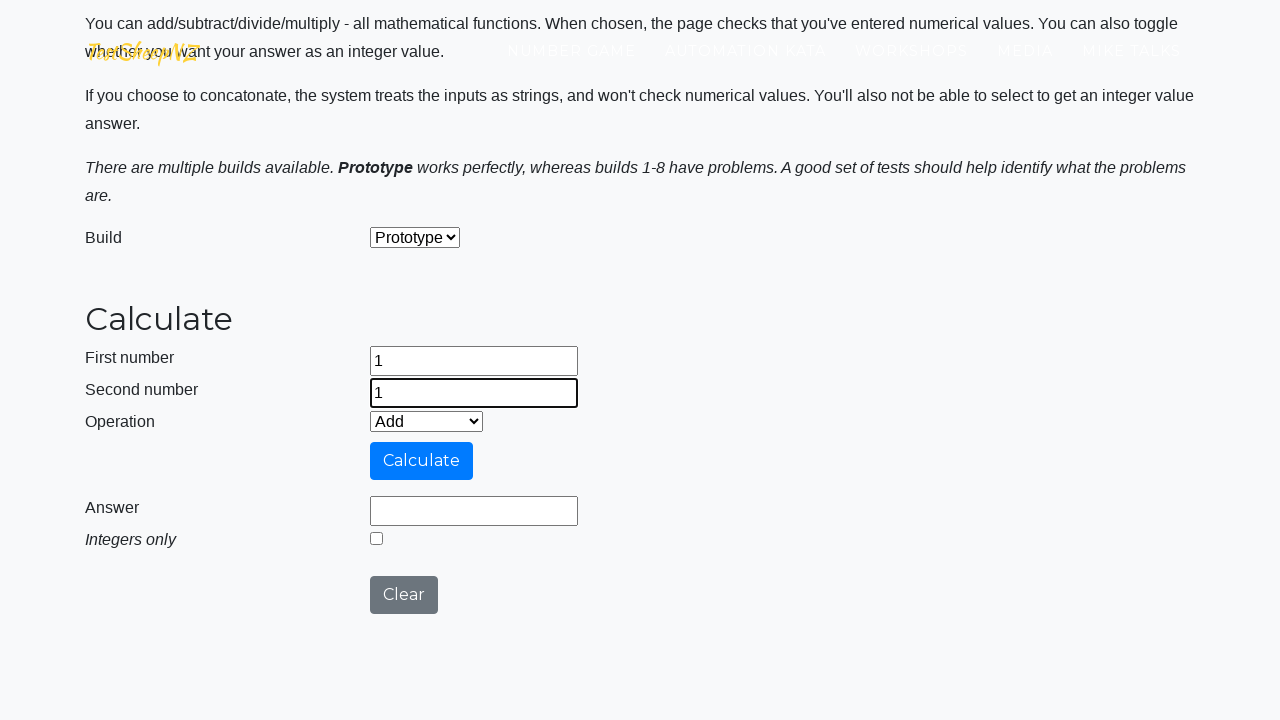

Clicked calculate button at (422, 461) on #calculateButton
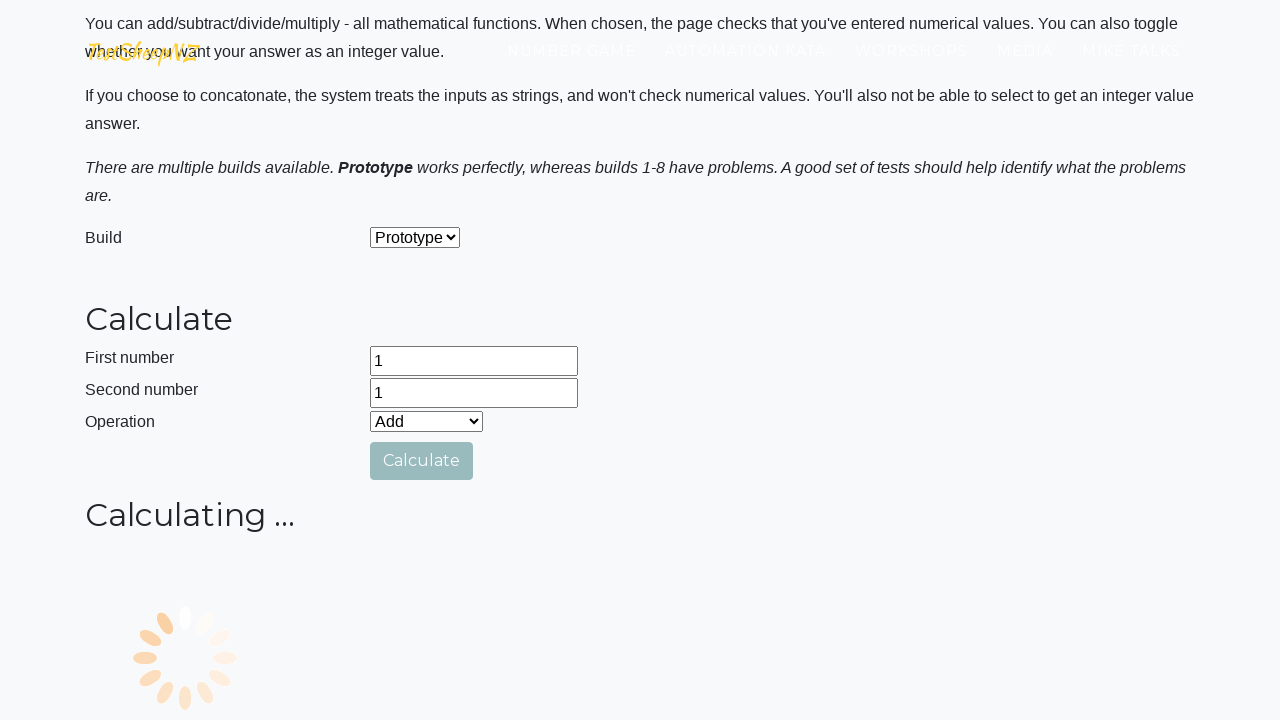

Clicked clear button at (404, 701) on #clearButton
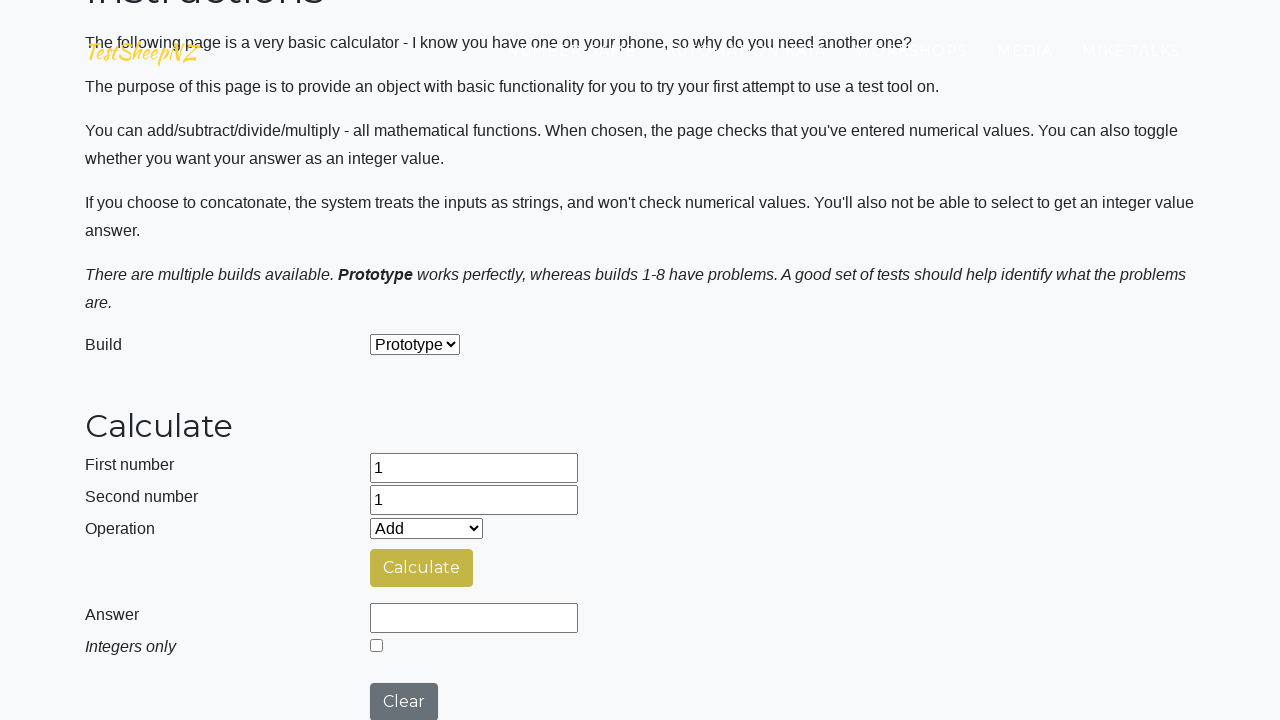

Verified answer field is empty after clearing
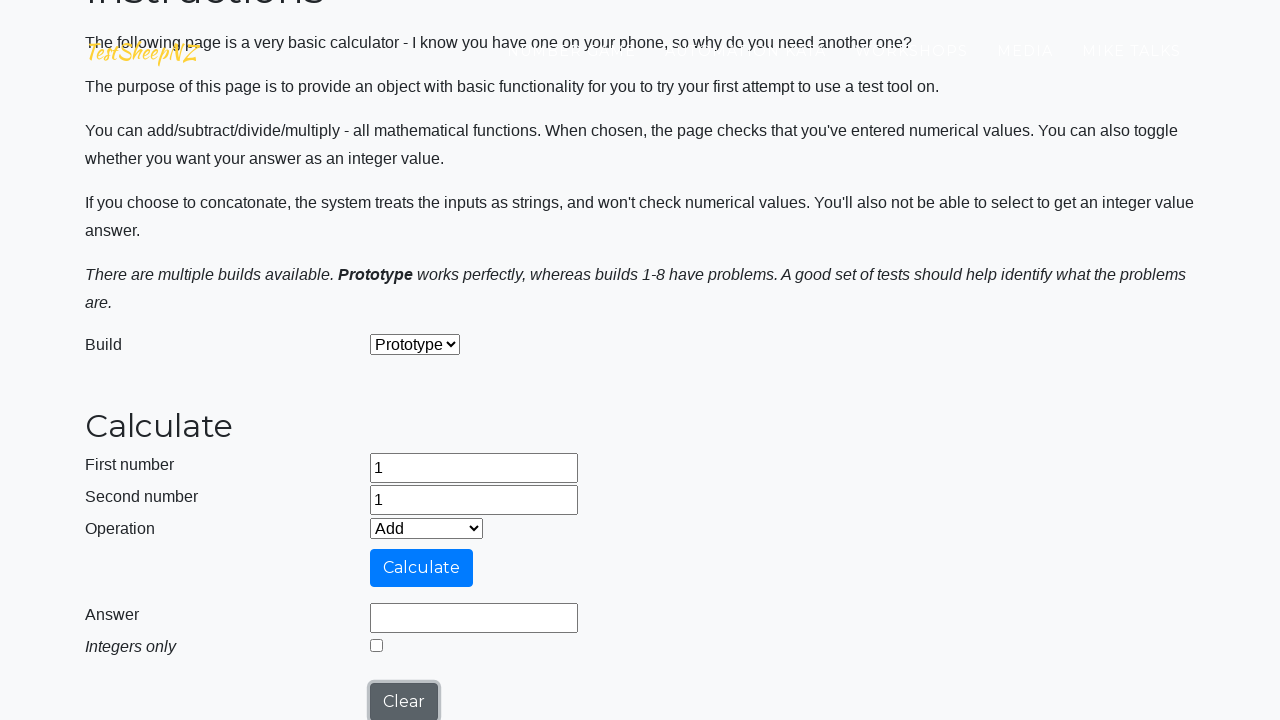

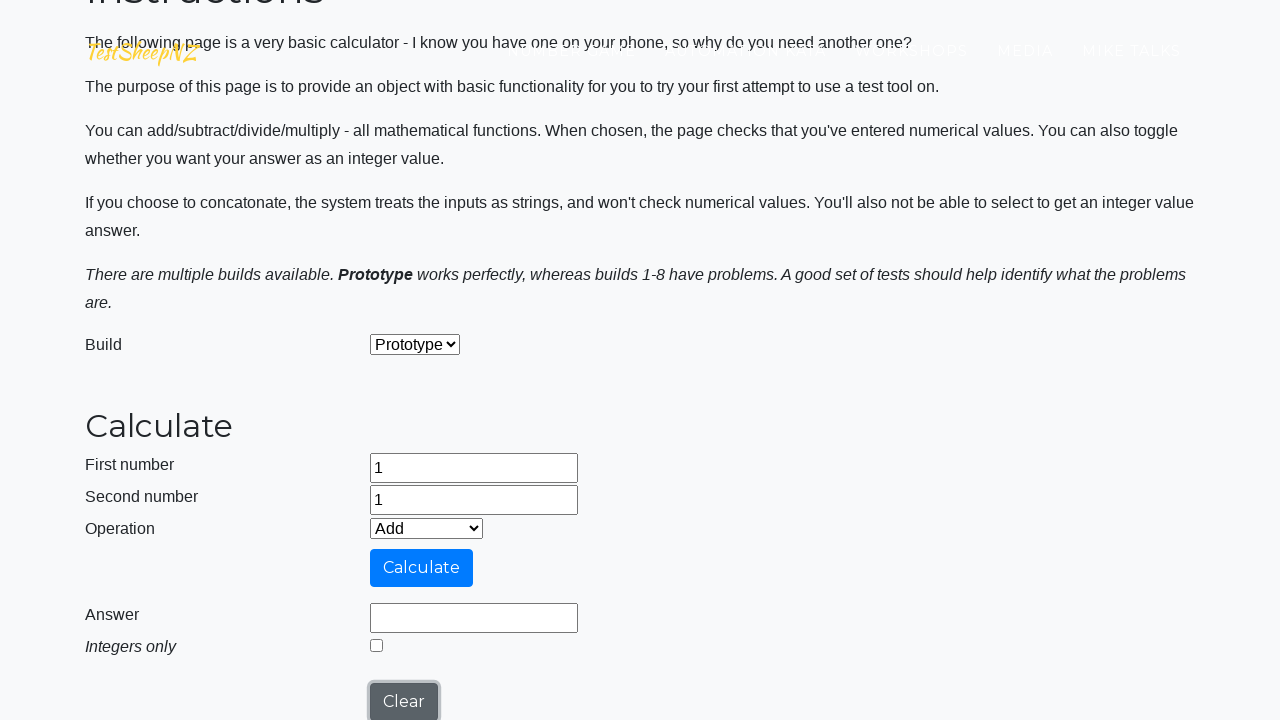